Tests that the search bar can be opened using keyboard hotkeys (Ctrl+K or Cmd+K) on the Playwright homepage

Starting URL: https://playwright.dev

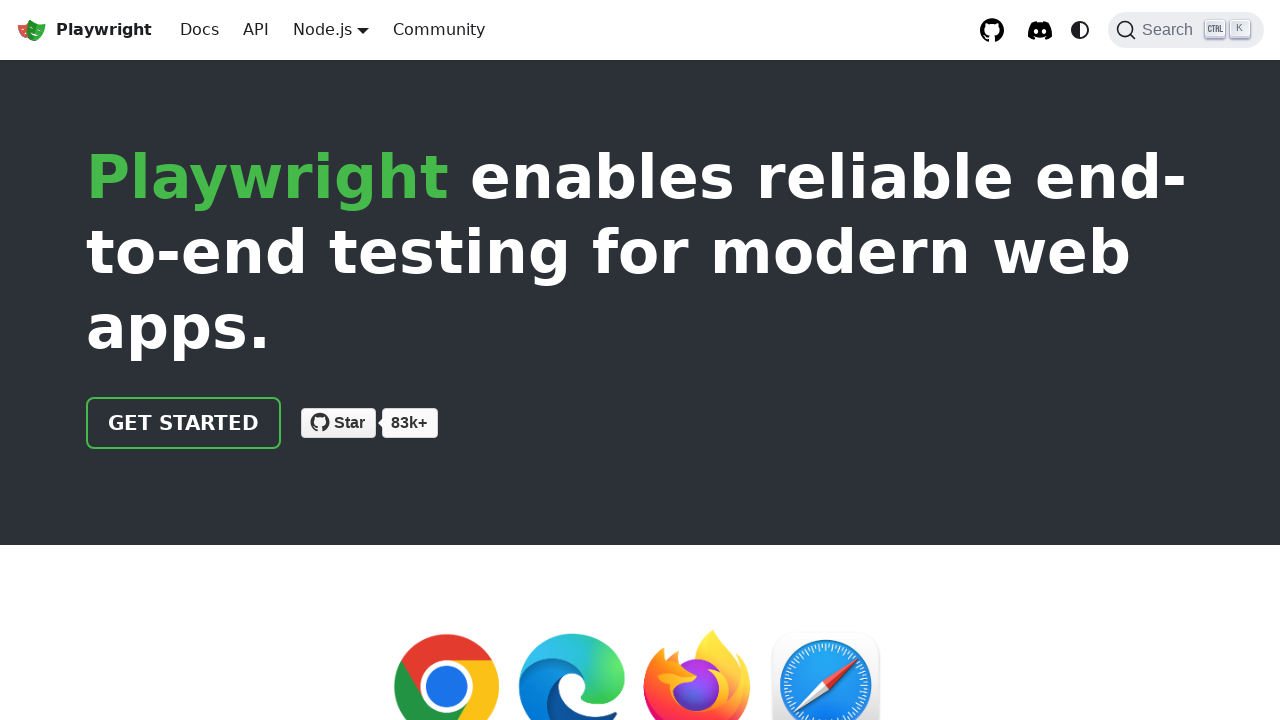

Pressed Control+K hotkey to open search bar
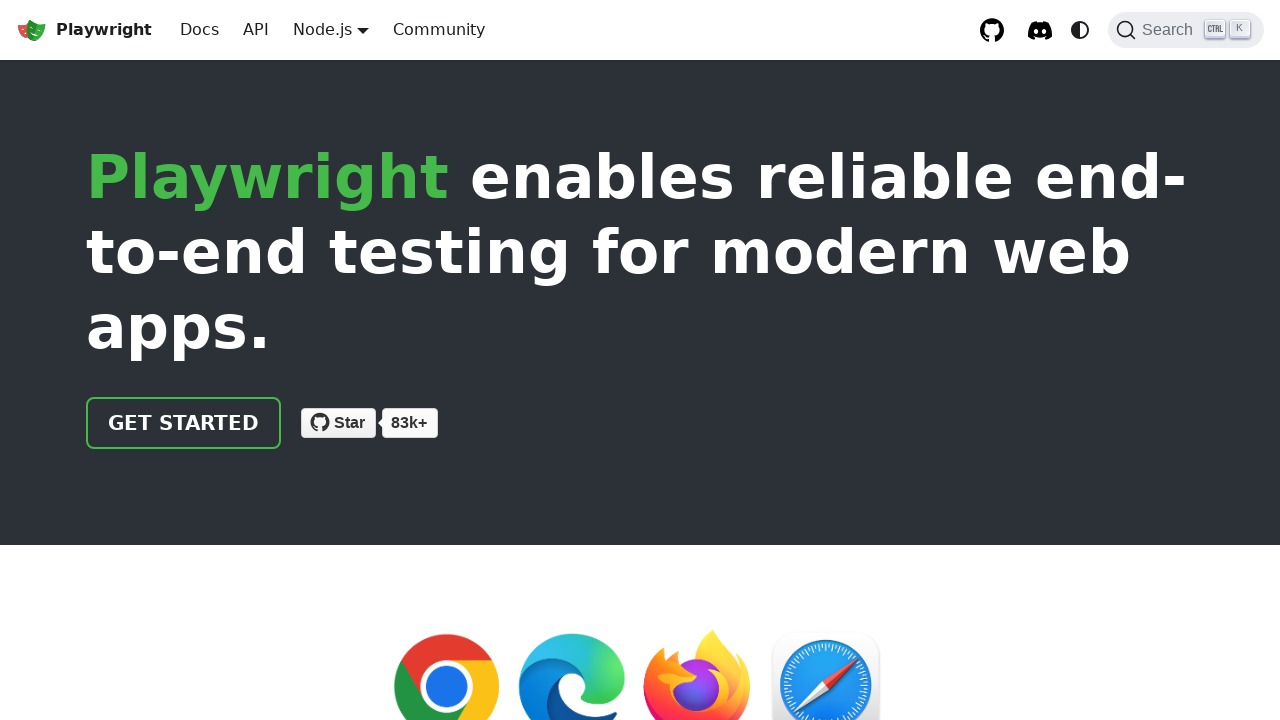

Search modal became visible
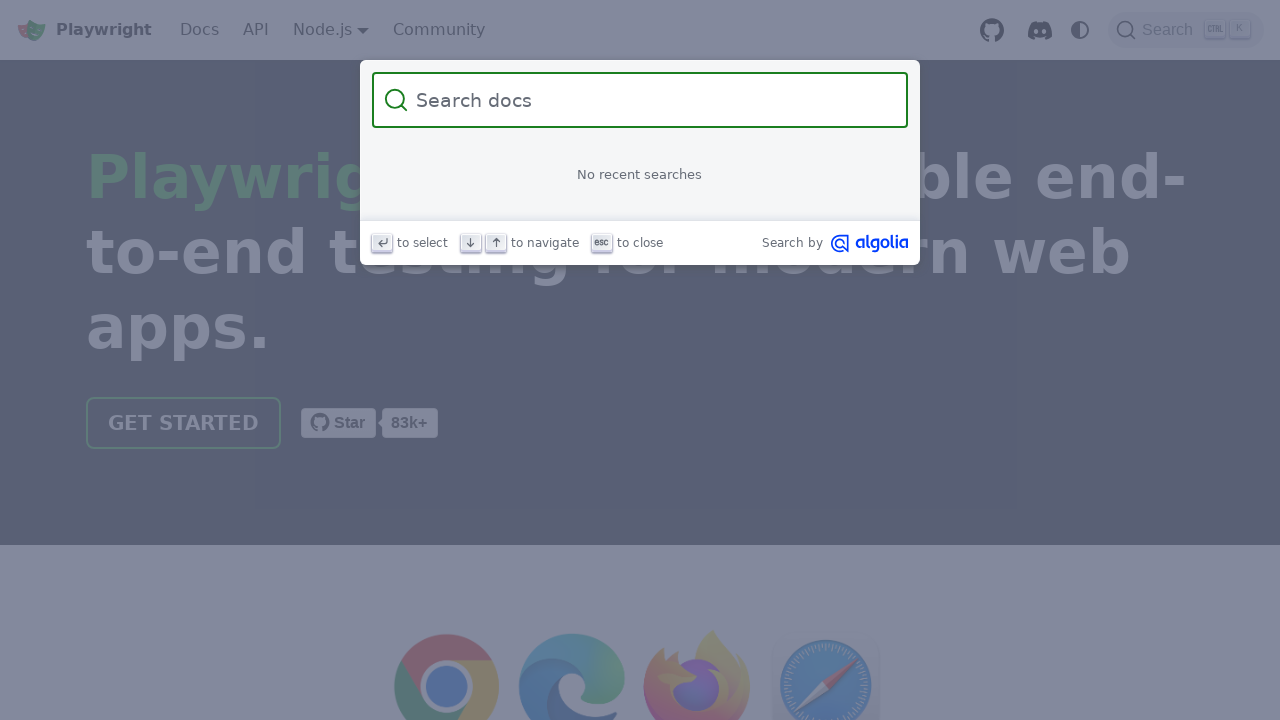

Located search input element
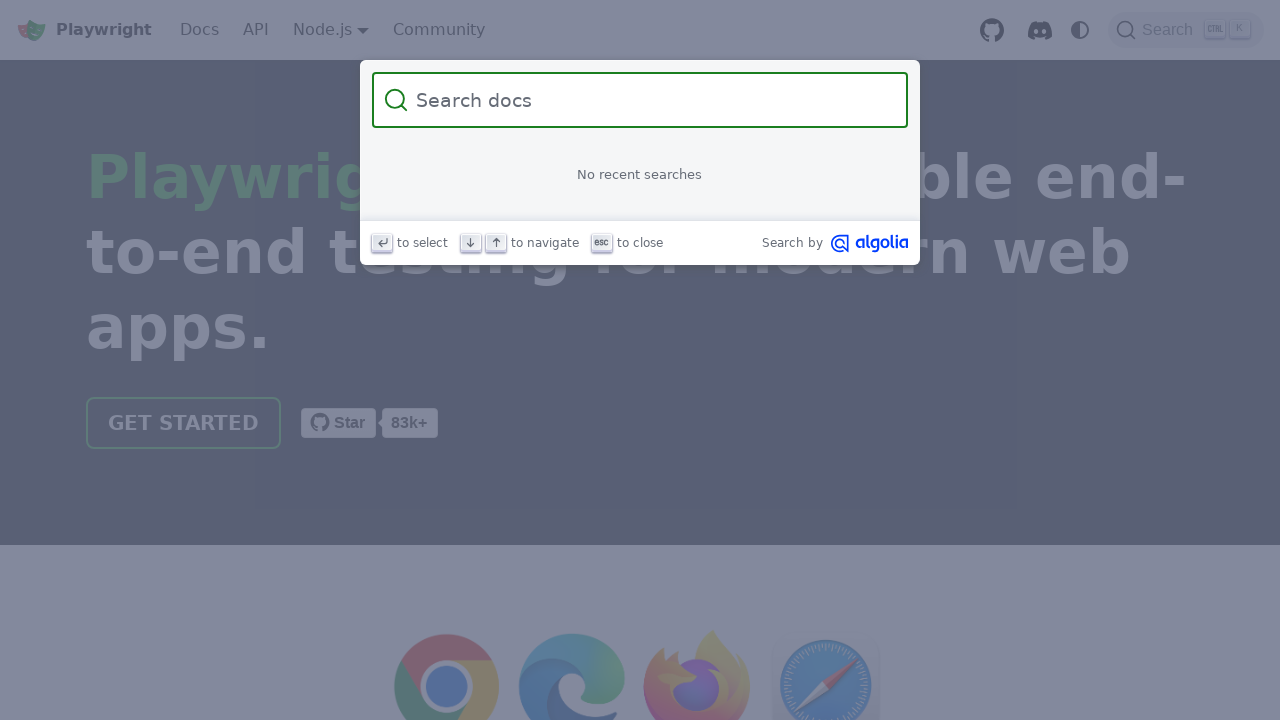

Verified search input is visible
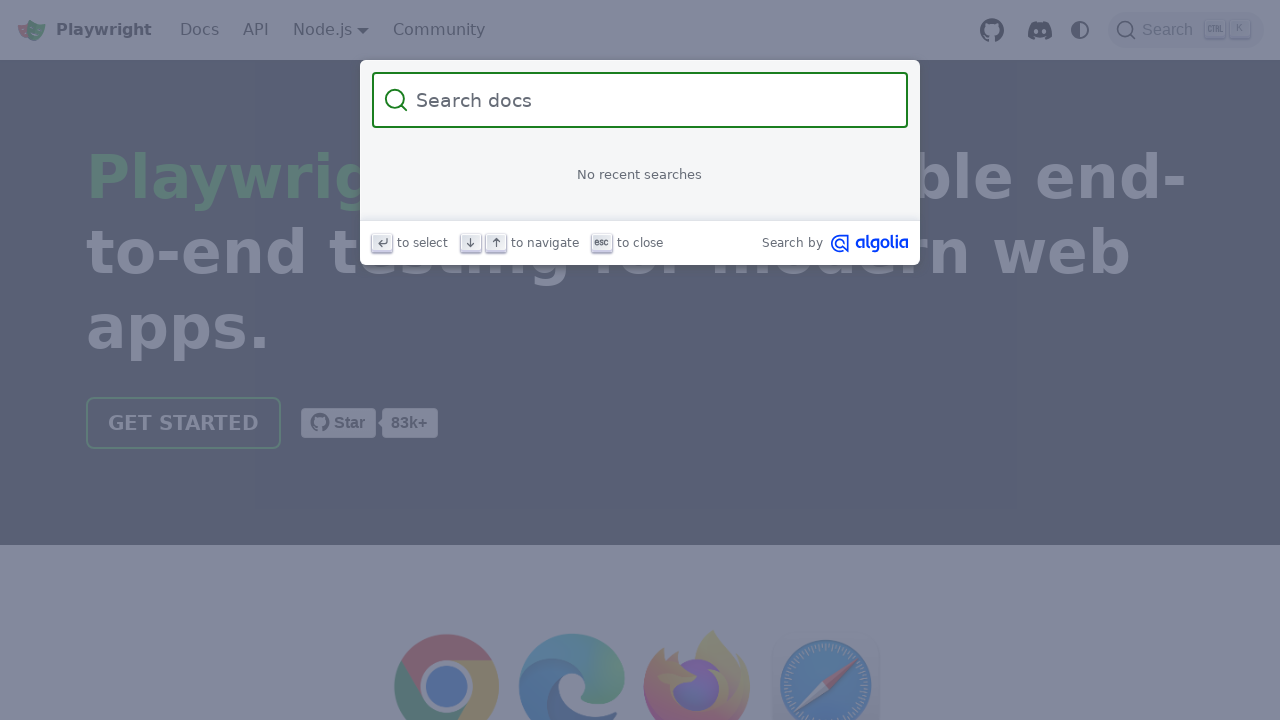

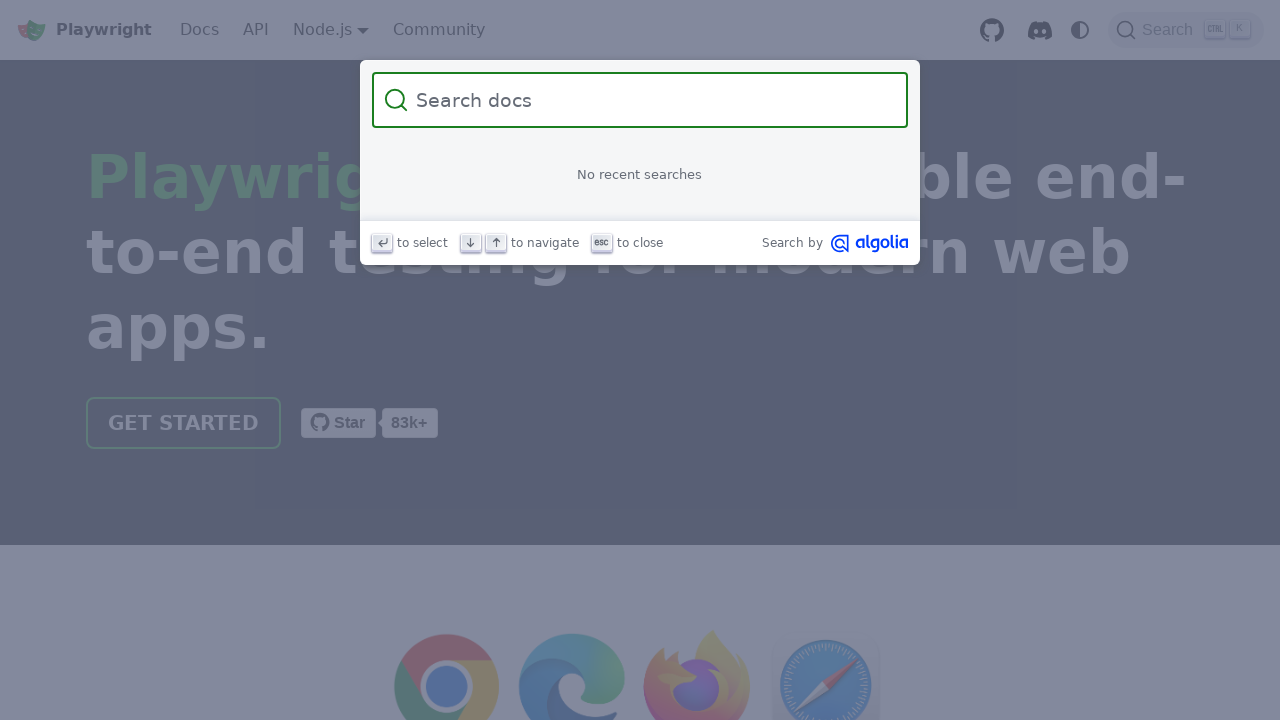